Tests the home page logo/image navigation by first opening the cart page, then clicking the home logo/image to verify it returns to the home page with the image carousel visible.

Starting URL: https://www.demoblaze.com

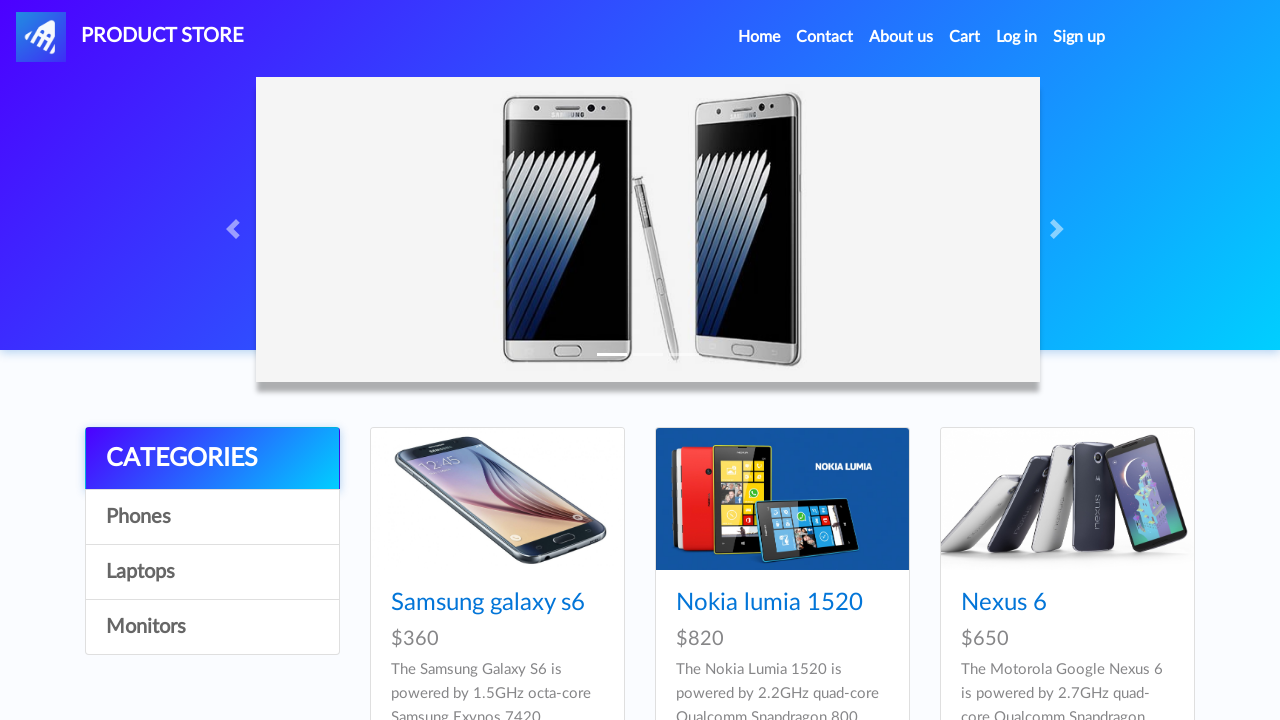

Clicked on Cart link to navigate to cart page at (965, 37) on a#cartur
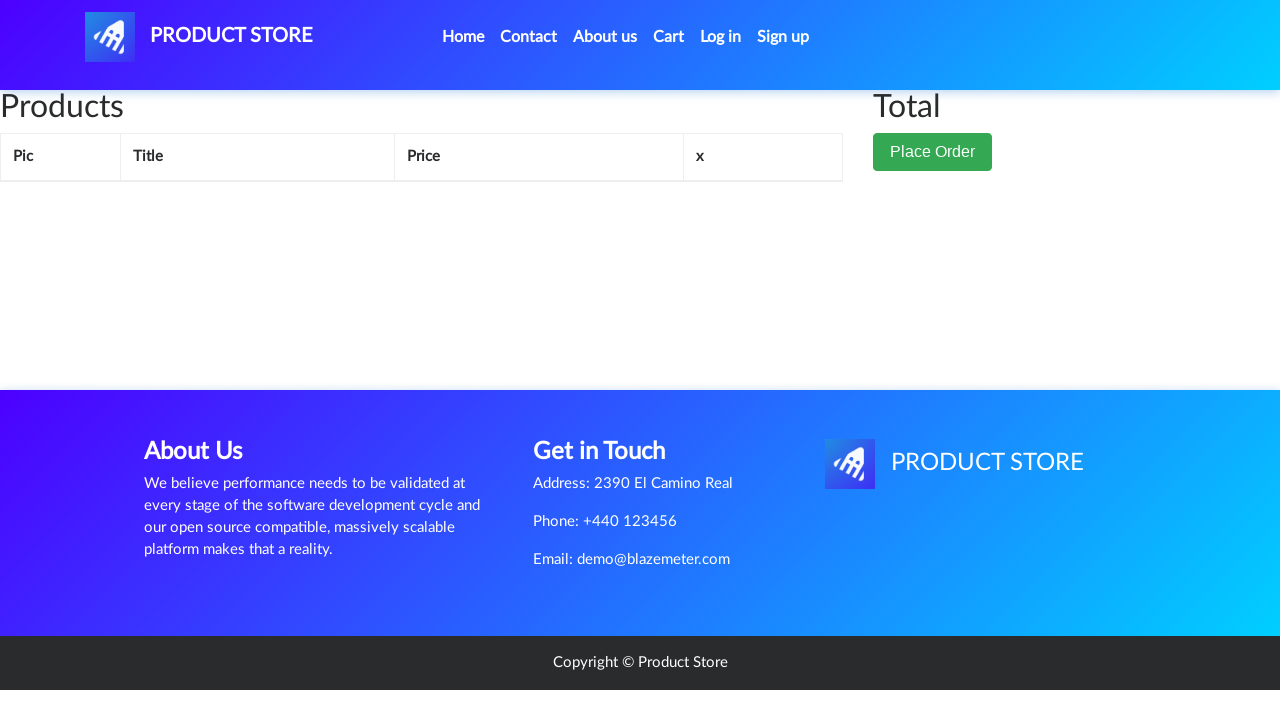

Cart page loaded and Place Order button is visible
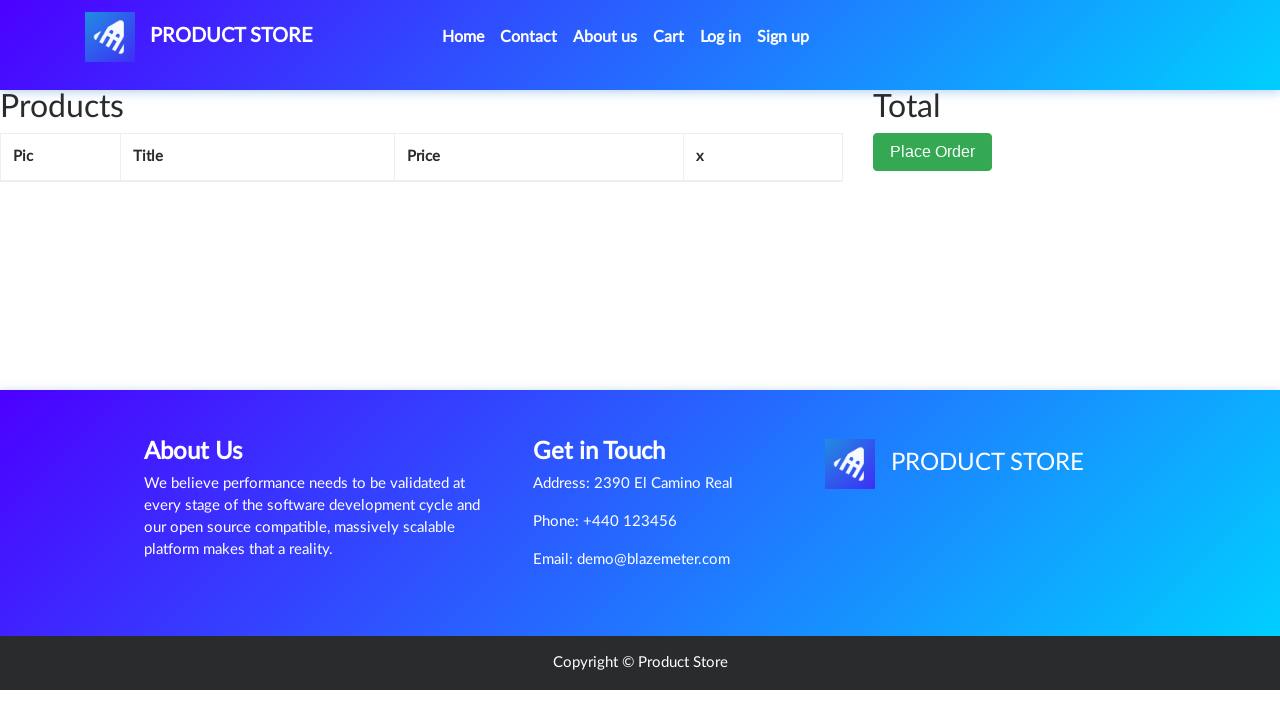

Clicked home logo/image in navbar to navigate back to home page at (110, 37) on a#nava img
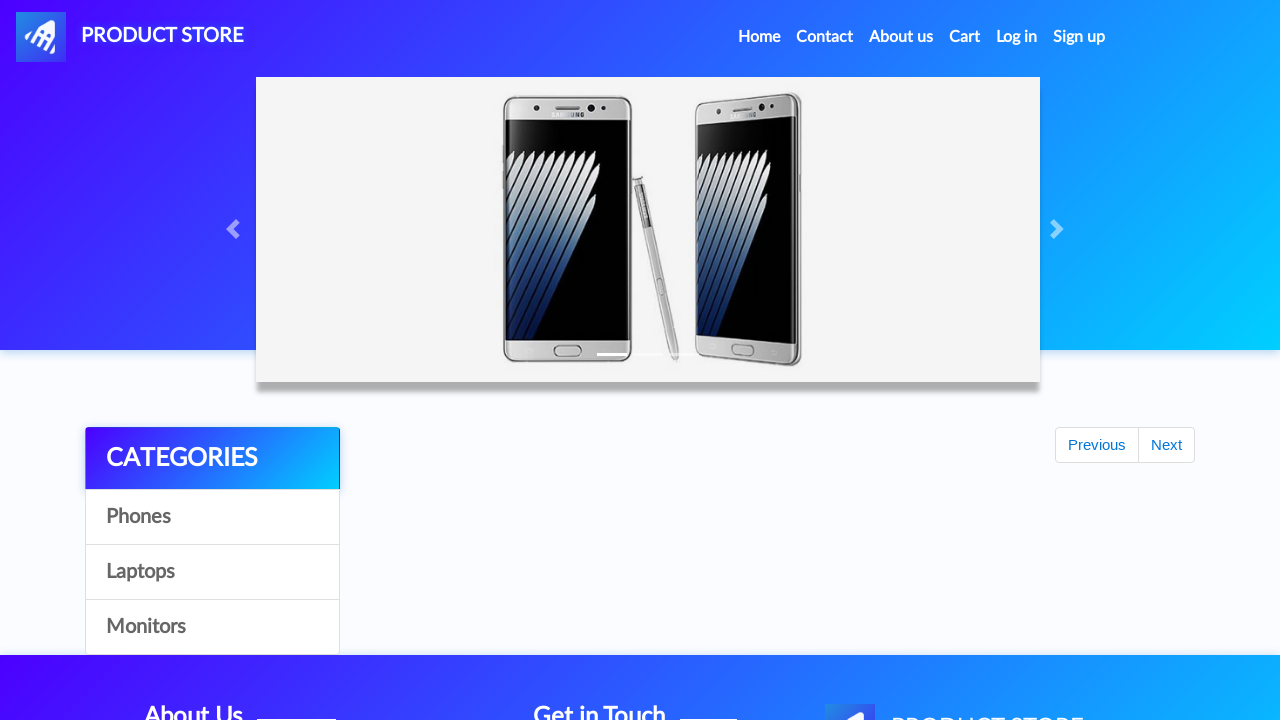

Home page loaded and image carousel is visible
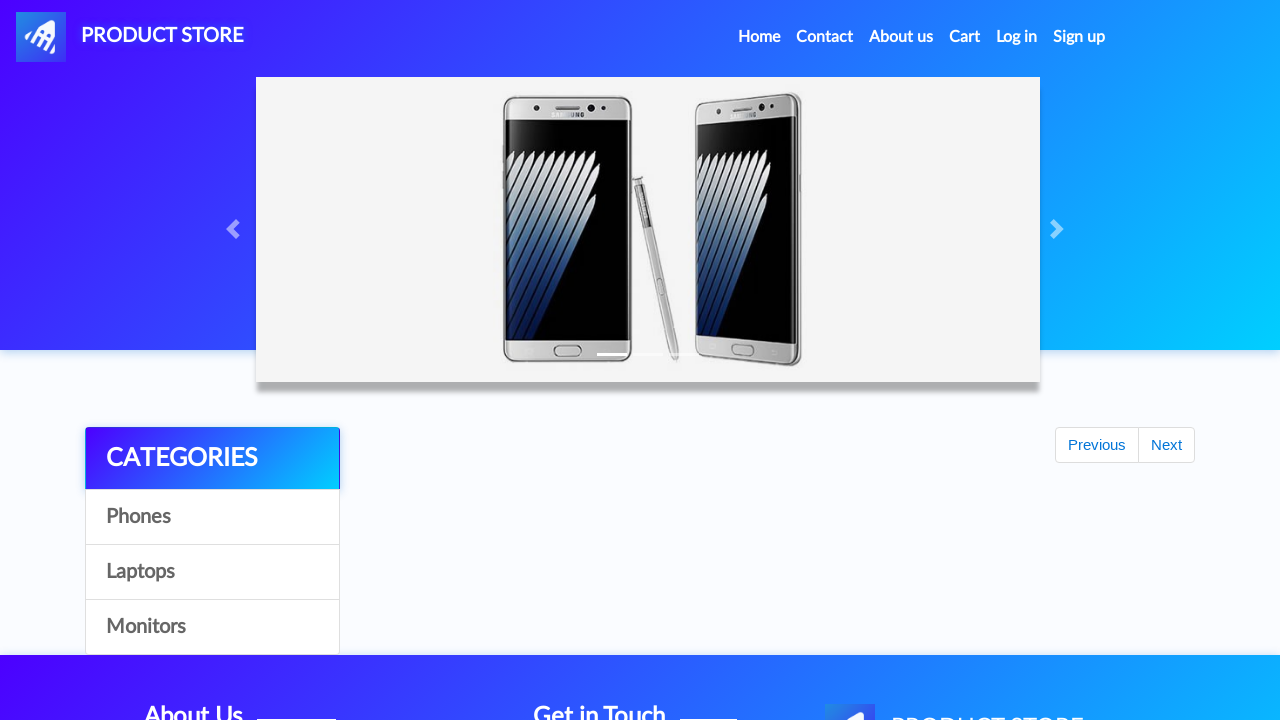

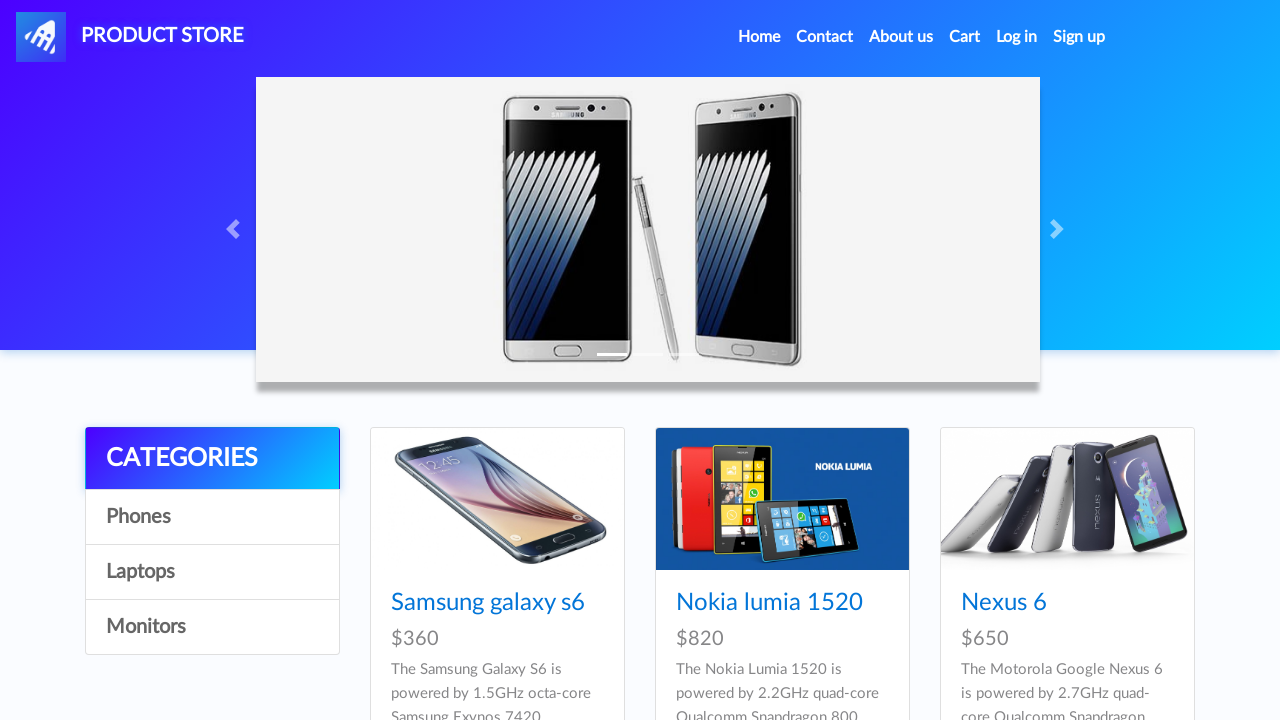